Tests timeout behavior by clicking an AJAX button and then clicking on the success element that appears.

Starting URL: http://uitestingplayground.com/ajax

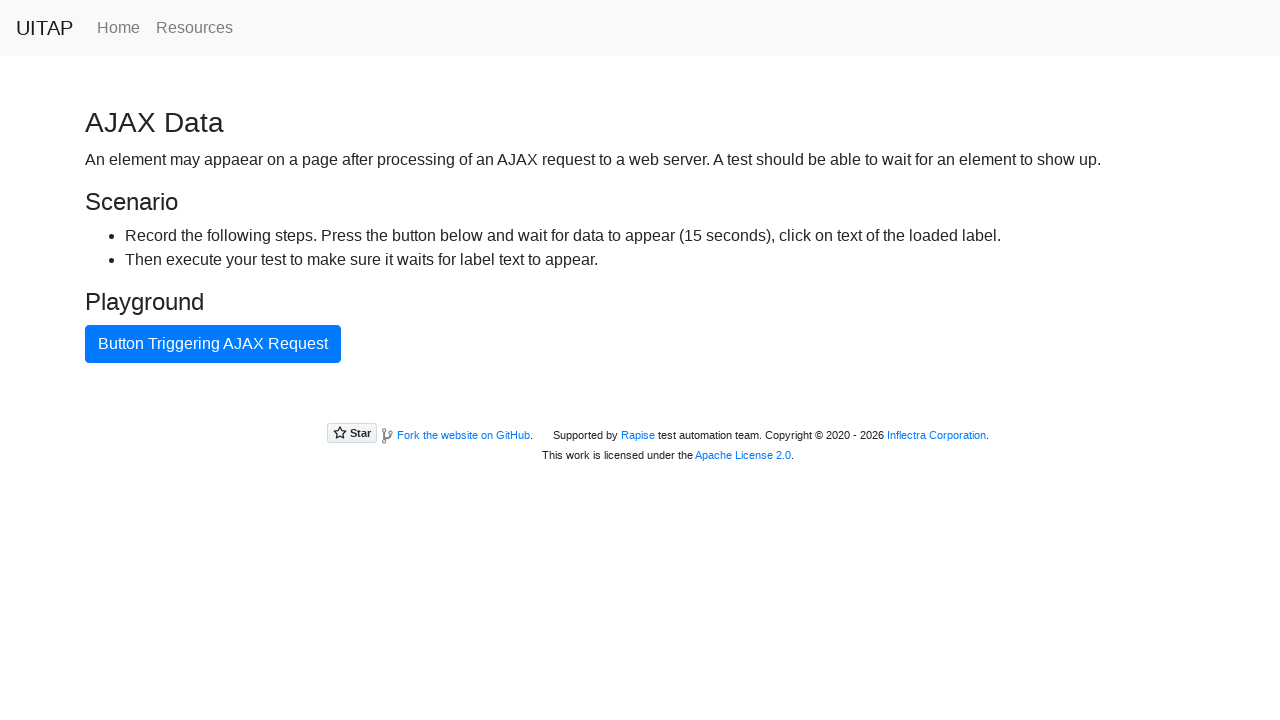

Clicked button triggering AJAX request at (213, 344) on internal:text="Button Triggering AJAX Request"i
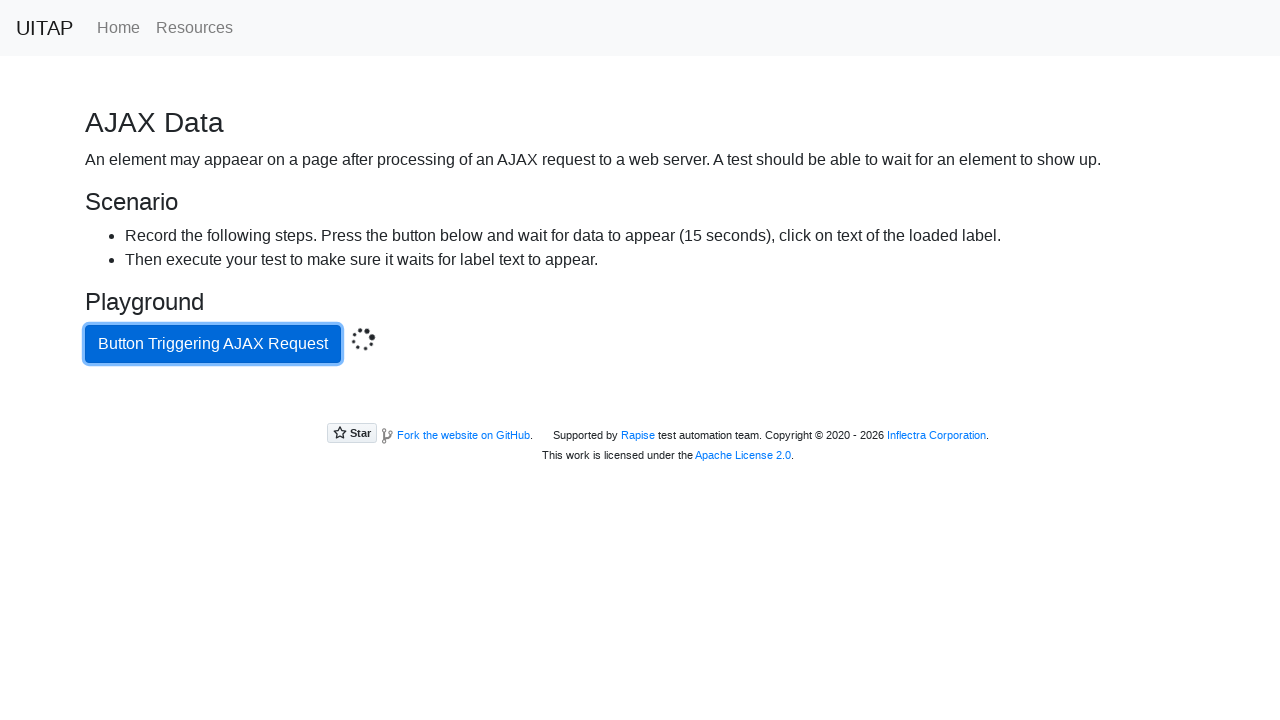

Located success element that appears after AJAX response
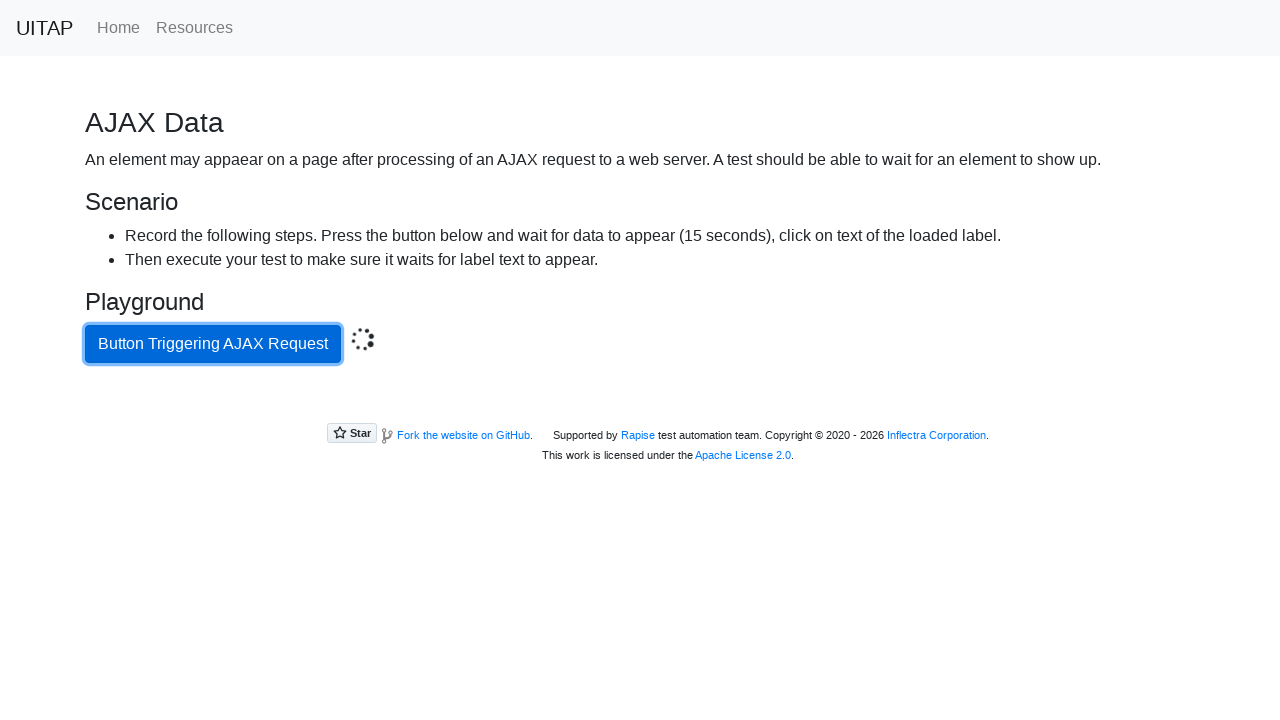

Clicked on success element at (640, 405) on .bg-success
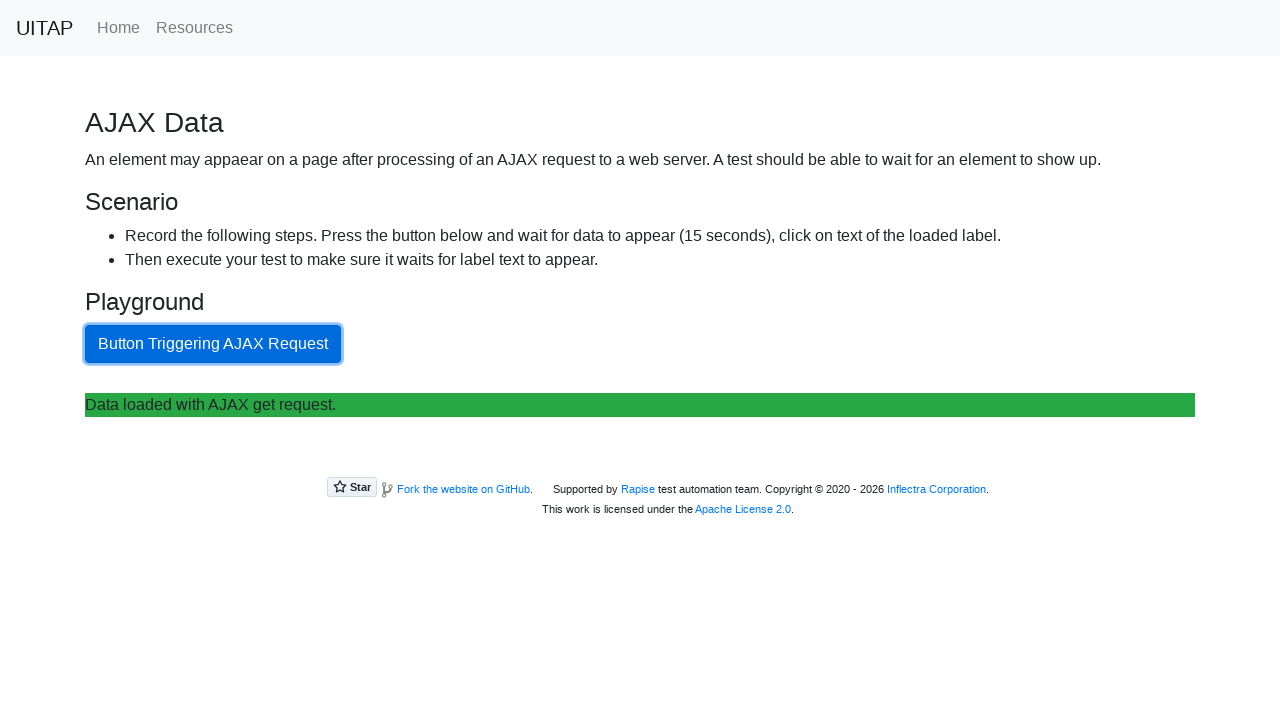

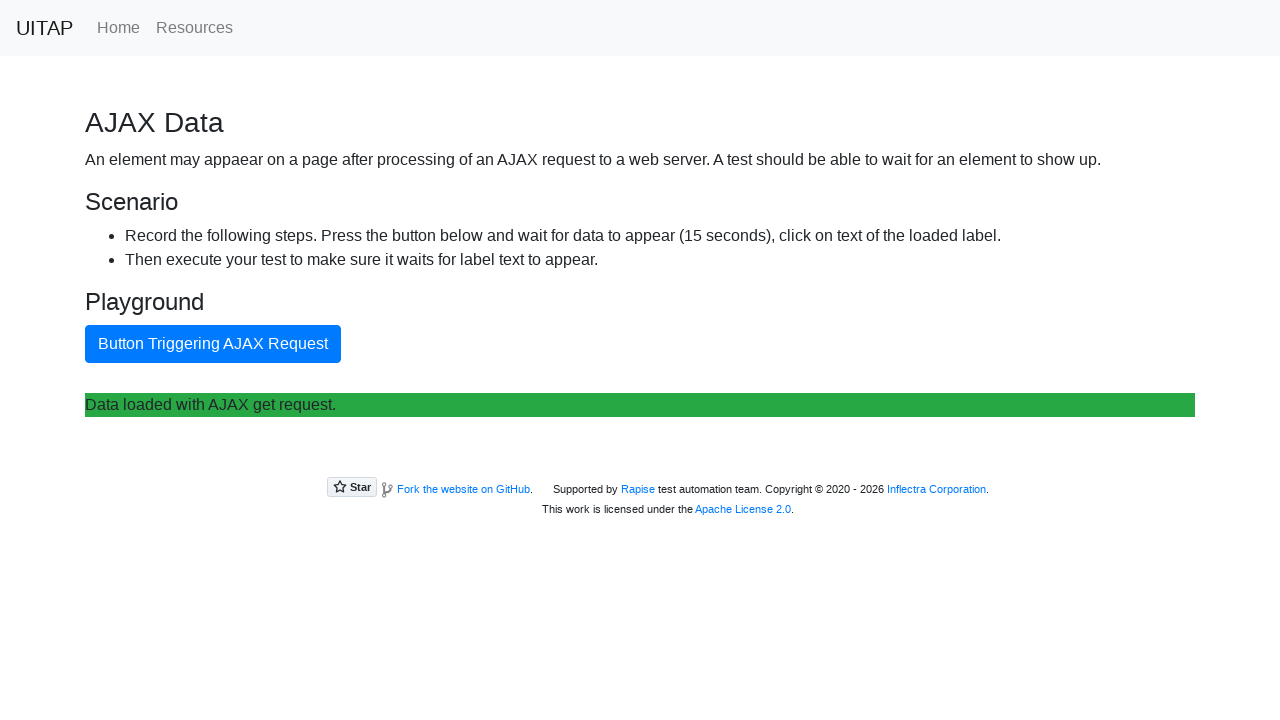